Tests the age form by entering a name and age, submitting the form, and verifying the result message

Starting URL: https://kristinek.github.io/site/examples/age

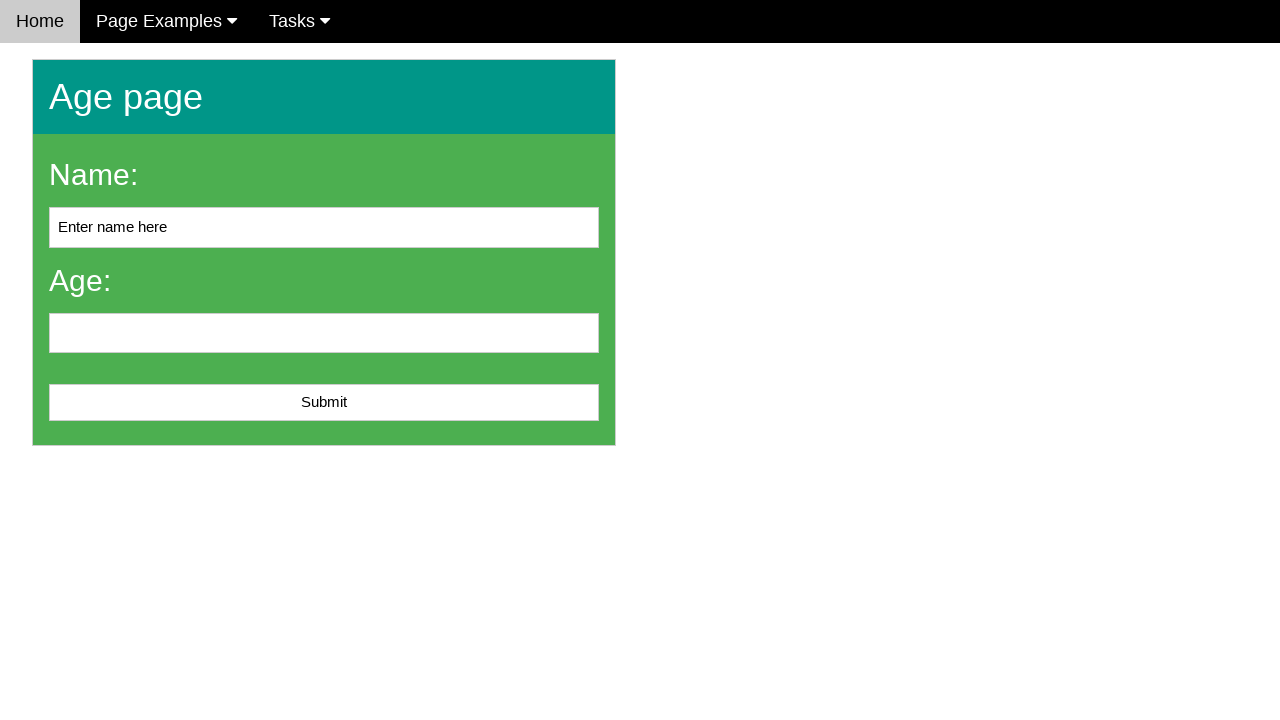

Cleared the name input field on #name
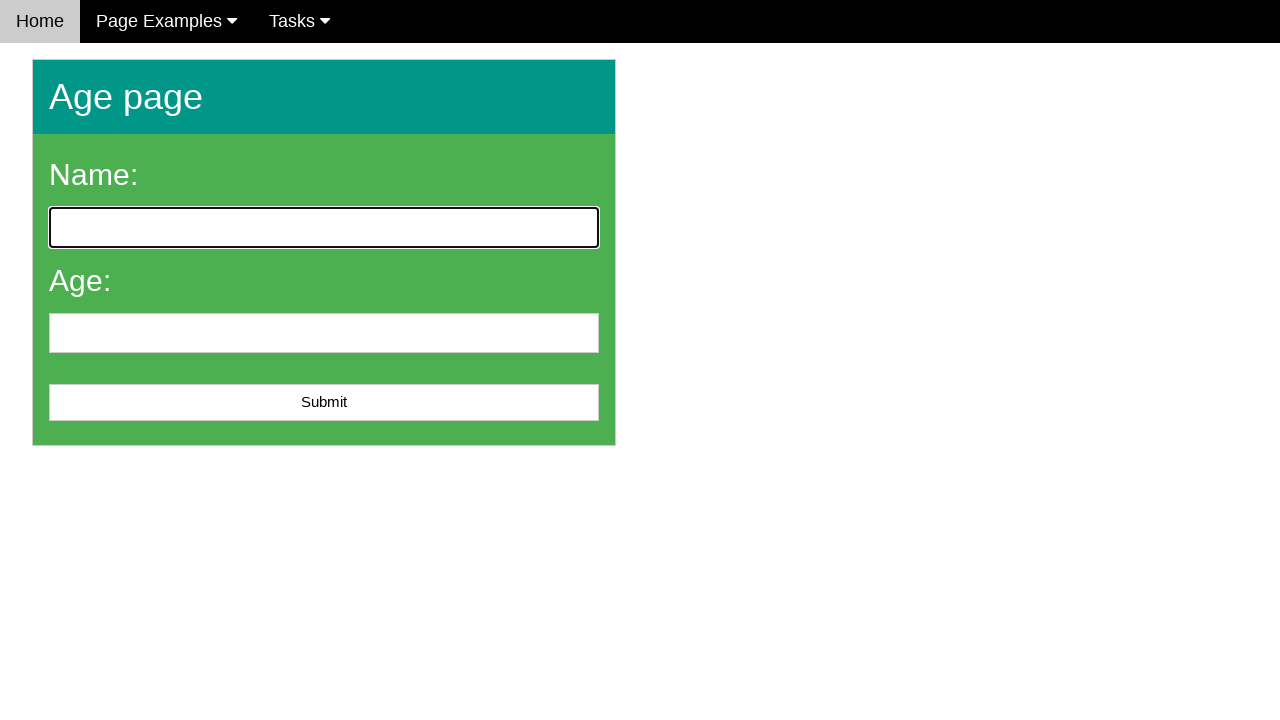

Filled name field with 'John Smith' on #name
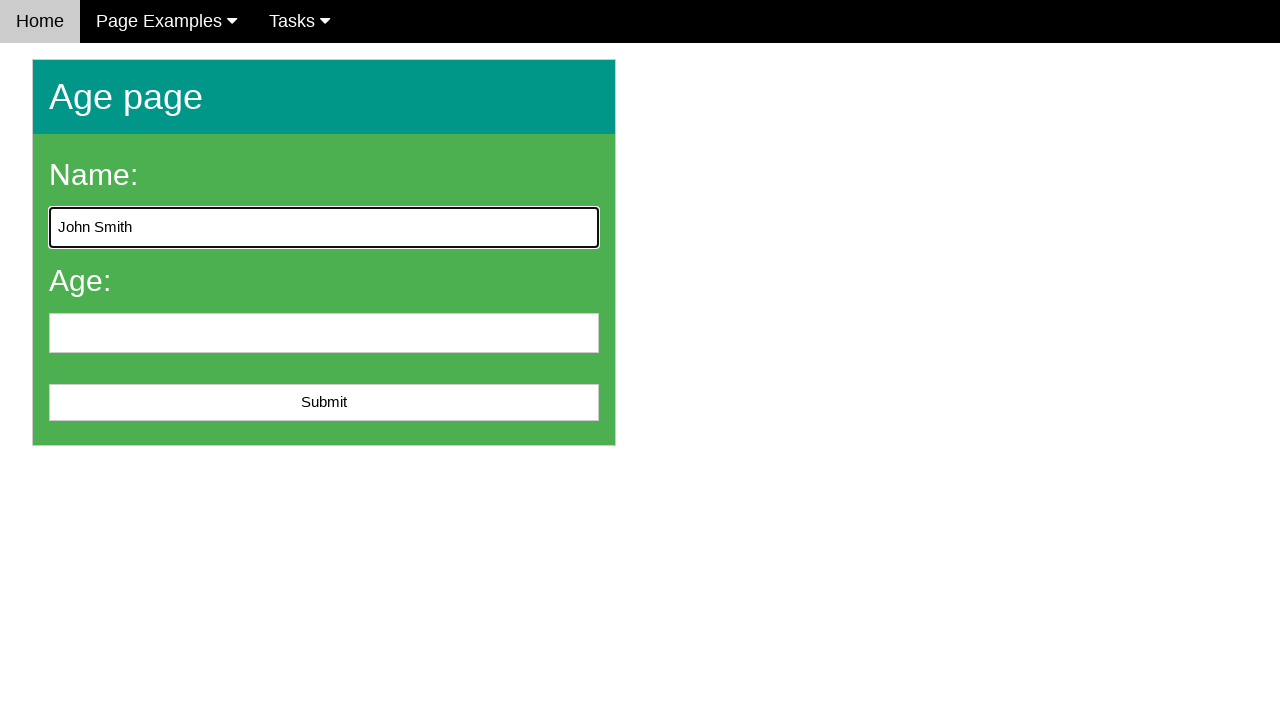

Filled age field with '25' on #age
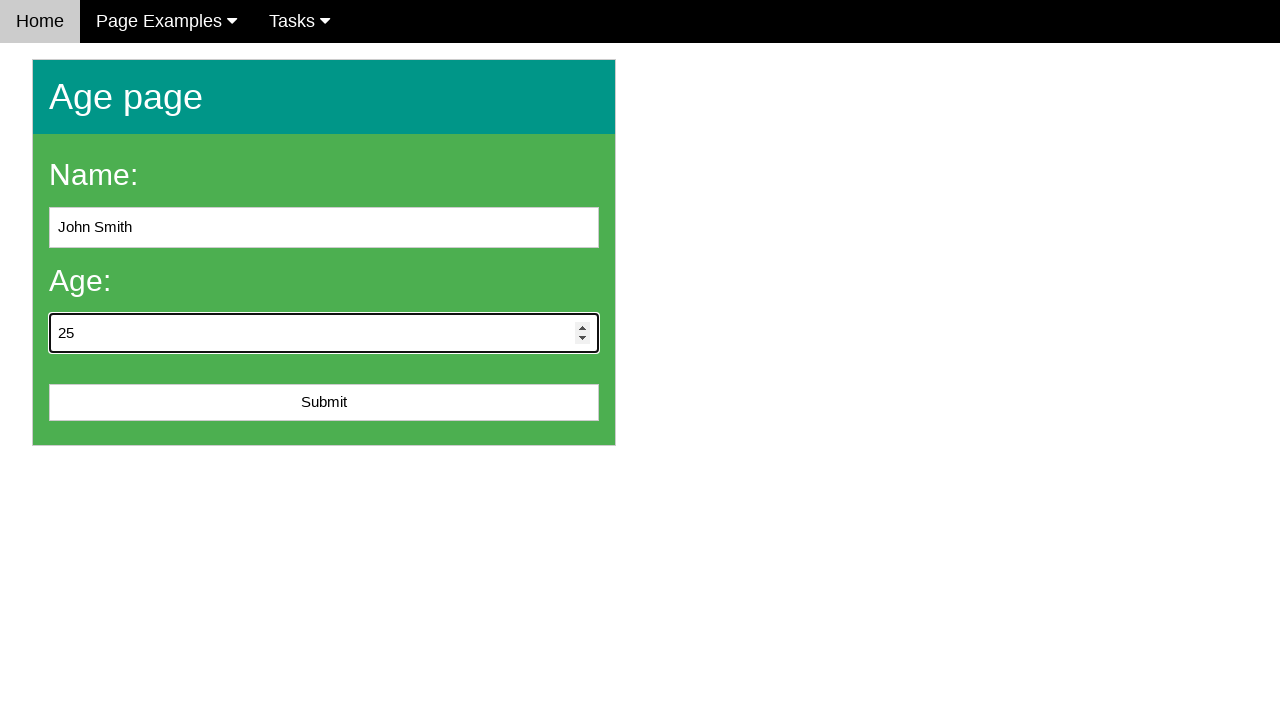

Clicked submit button to submit the age form at (324, 403) on #submit
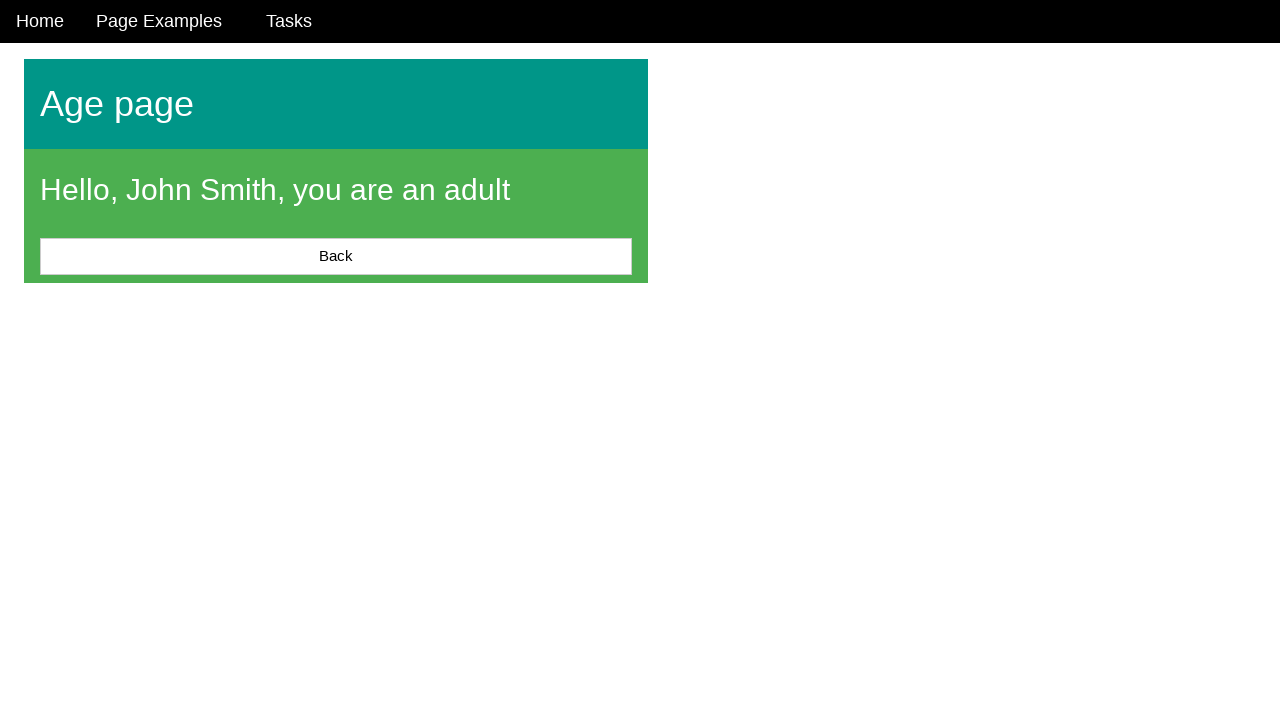

Result message appeared on the page
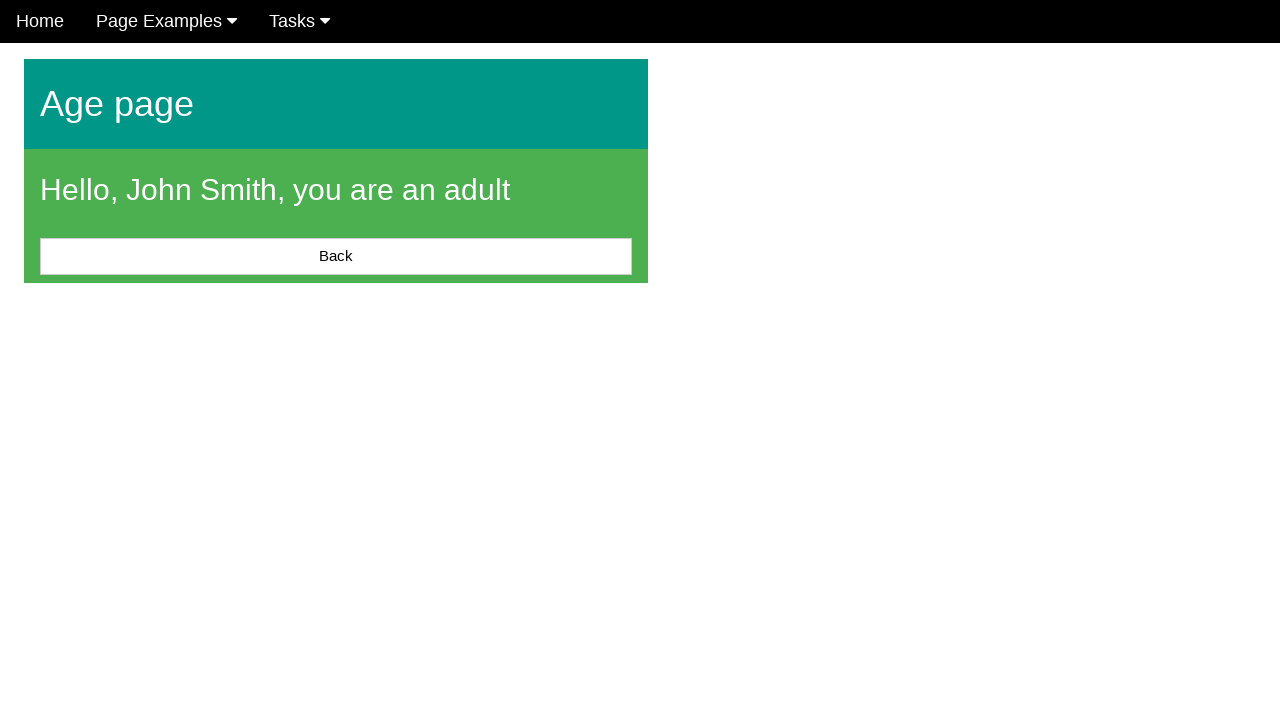

Retrieved the result message text content
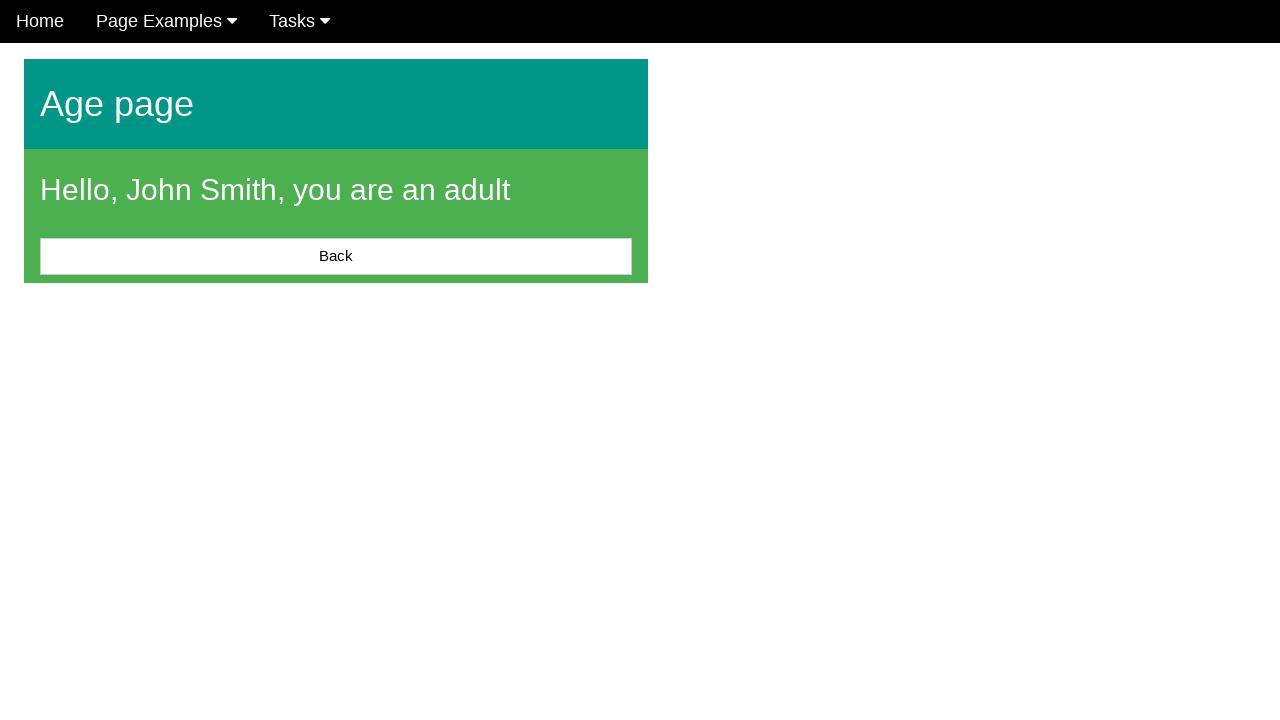

Verified that the result message is not empty
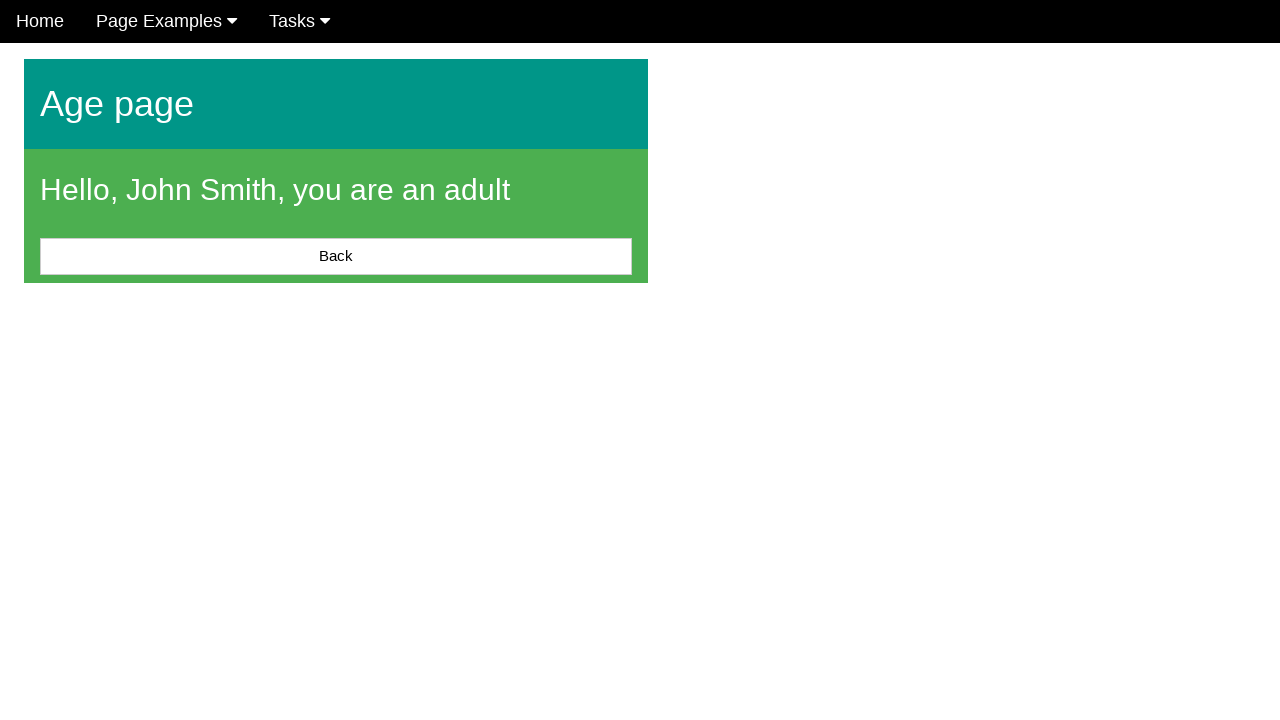

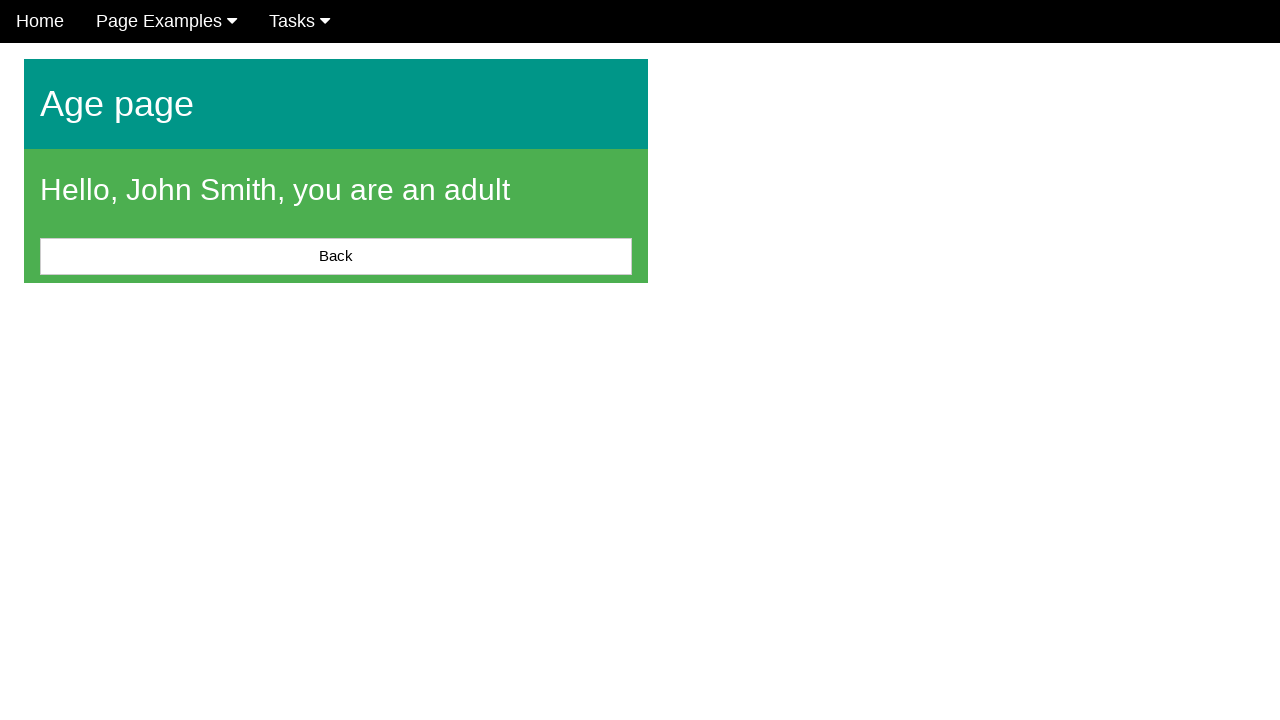